Tests JavaScript confirmation alert handling by clicking a button that triggers an alert and then accepting the alert dialog.

Starting URL: http://www.tizag.com/javascriptT/javascriptalert.php

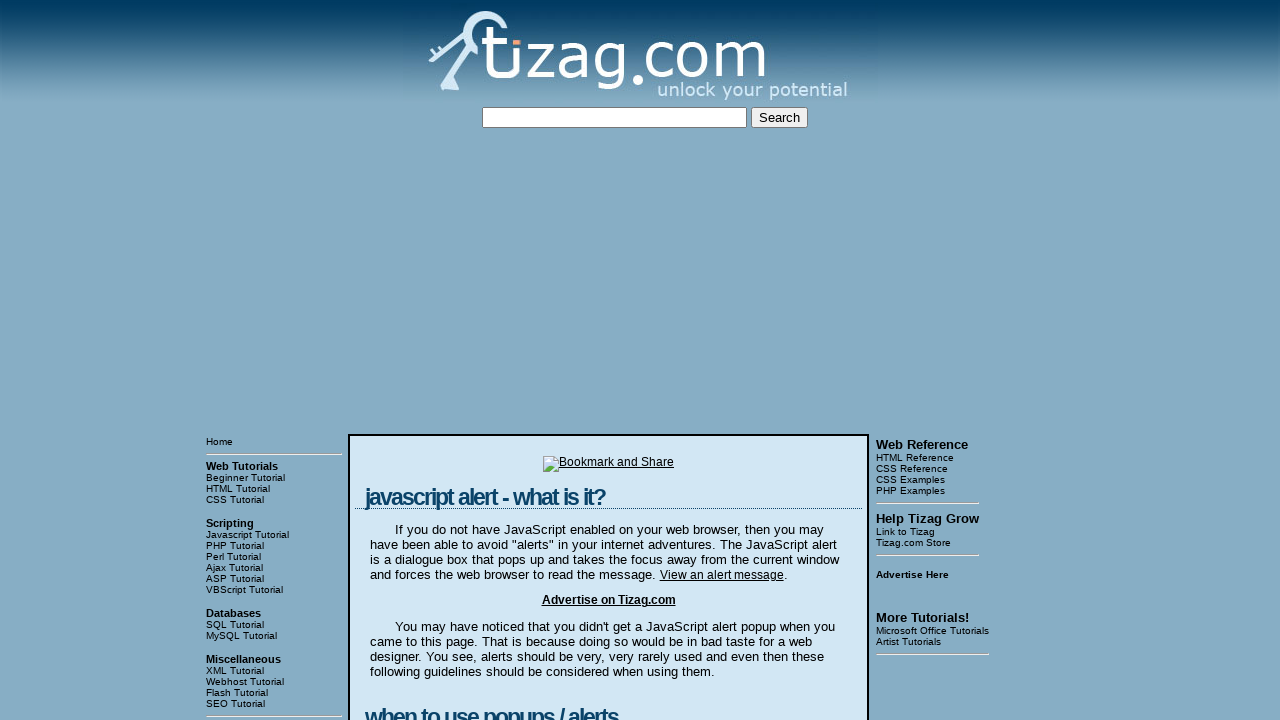

Clicked the Confirmation Alert button at (428, 361) on input[value='Confirmation Alert']
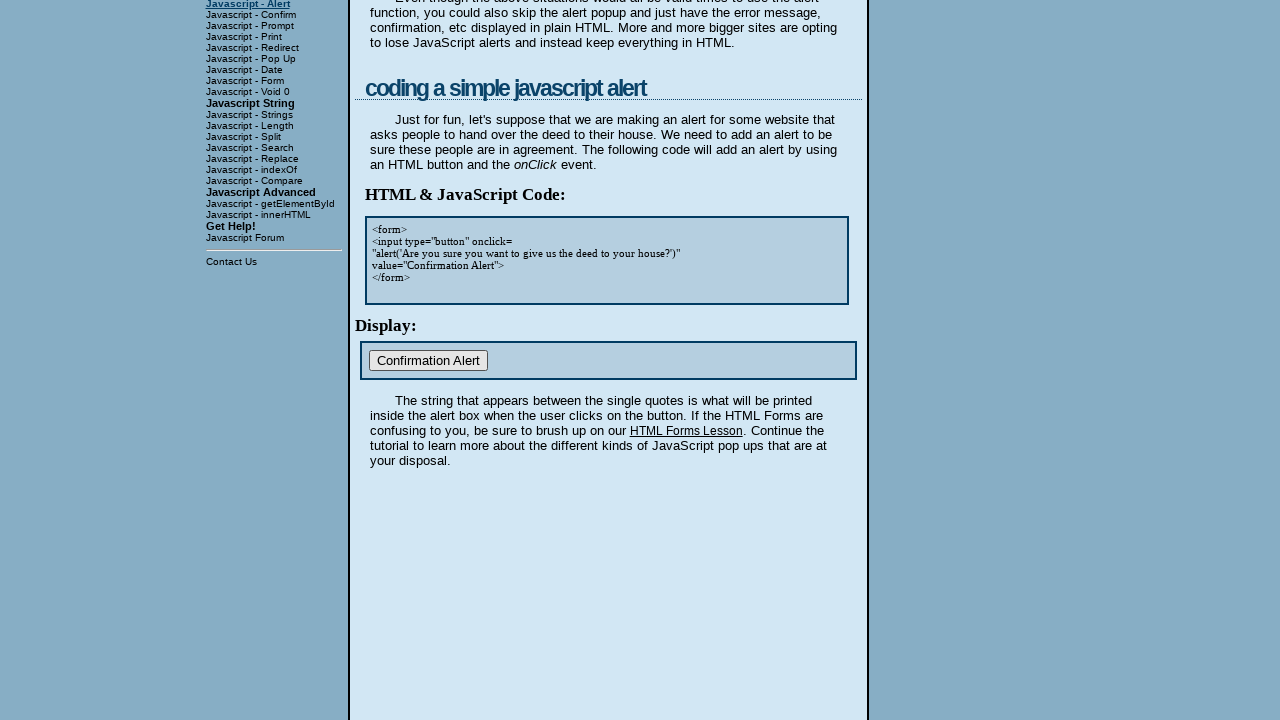

Set up dialog handler to accept alerts
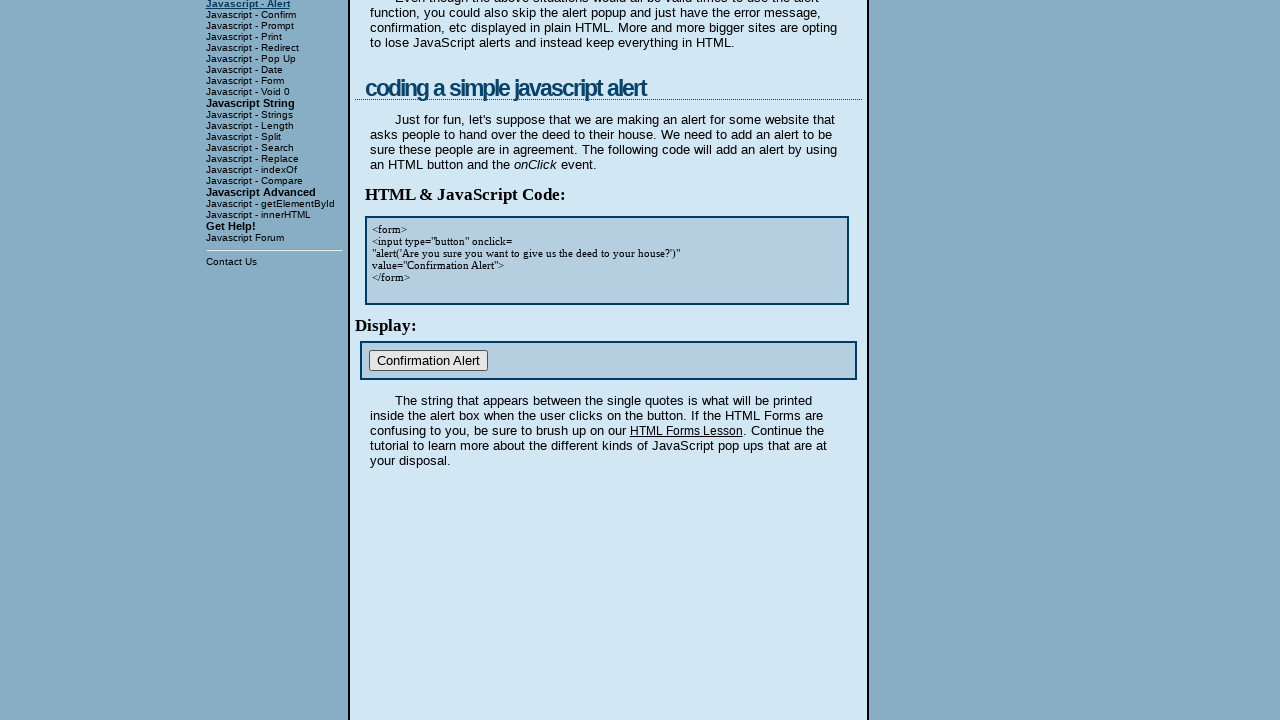

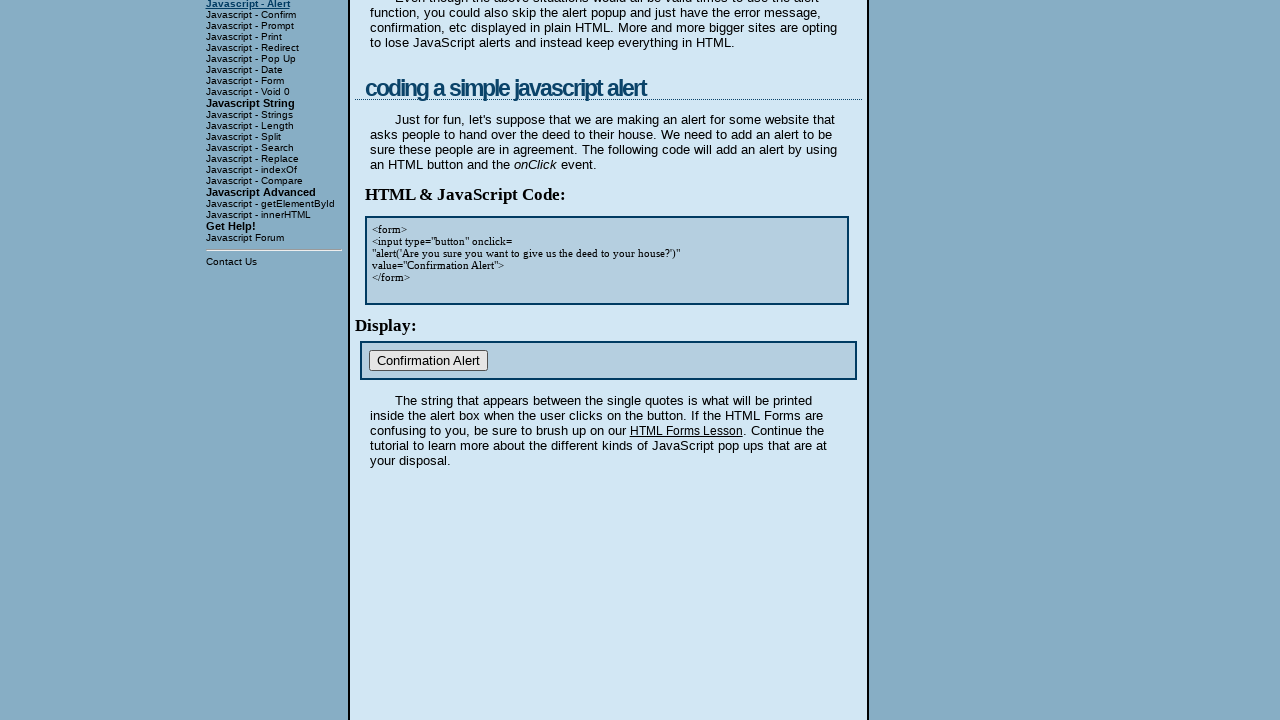